Tests clicking a button with dynamic class attributes by clicking the primary button three times on the UI Testing Playground class attribute page.

Starting URL: http://uitestingplayground.com/classattr

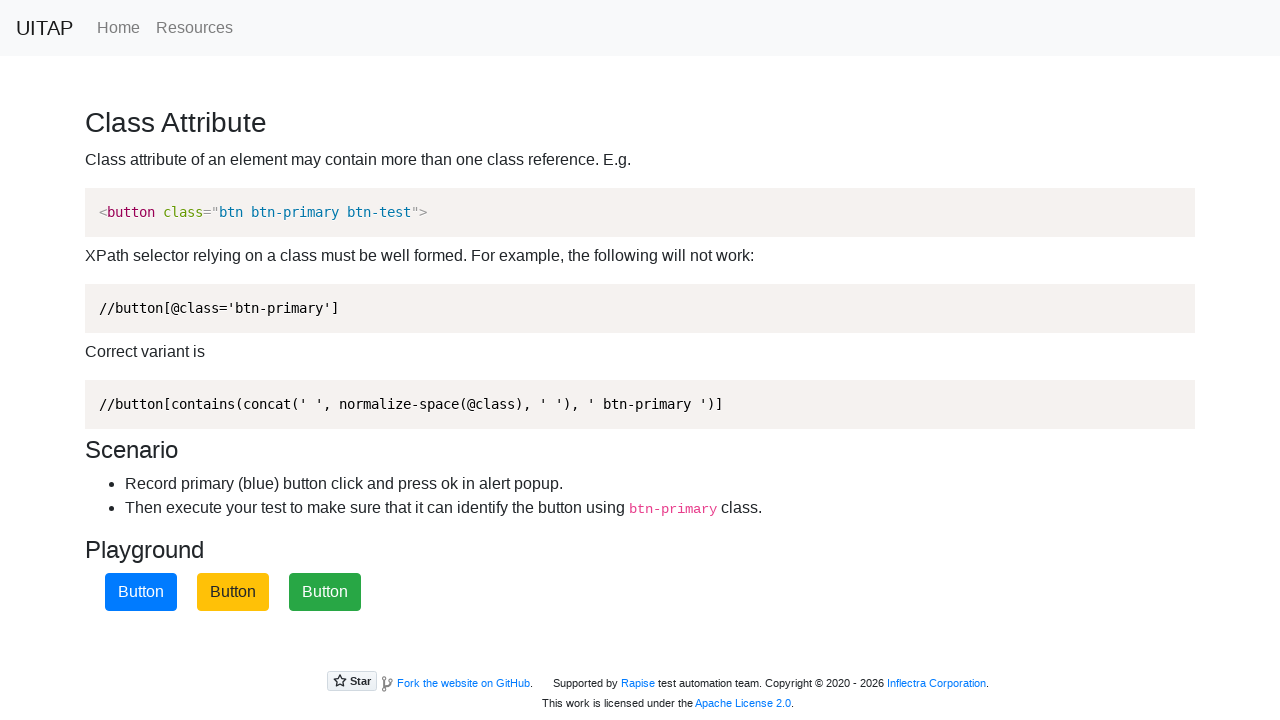

Clicked primary button (first click) at (141, 592) on .btn.btn-primary
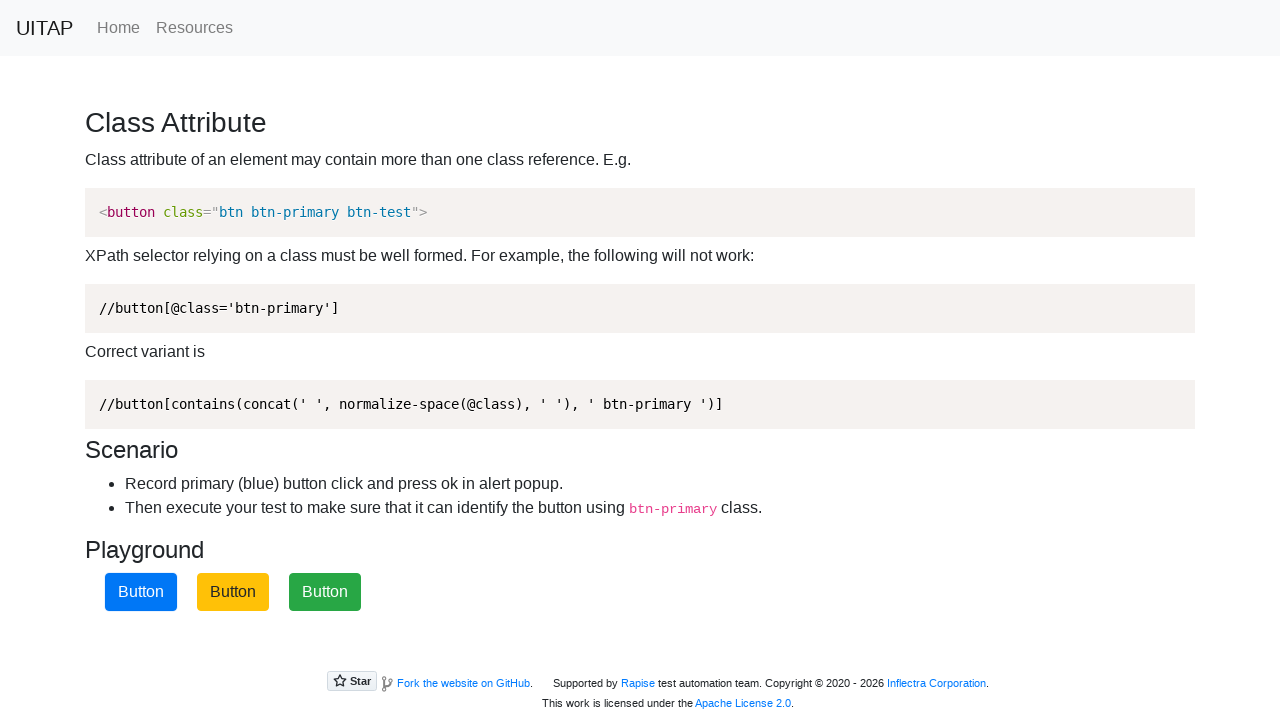

Clicked primary button (second click) at (141, 592) on .btn.btn-primary
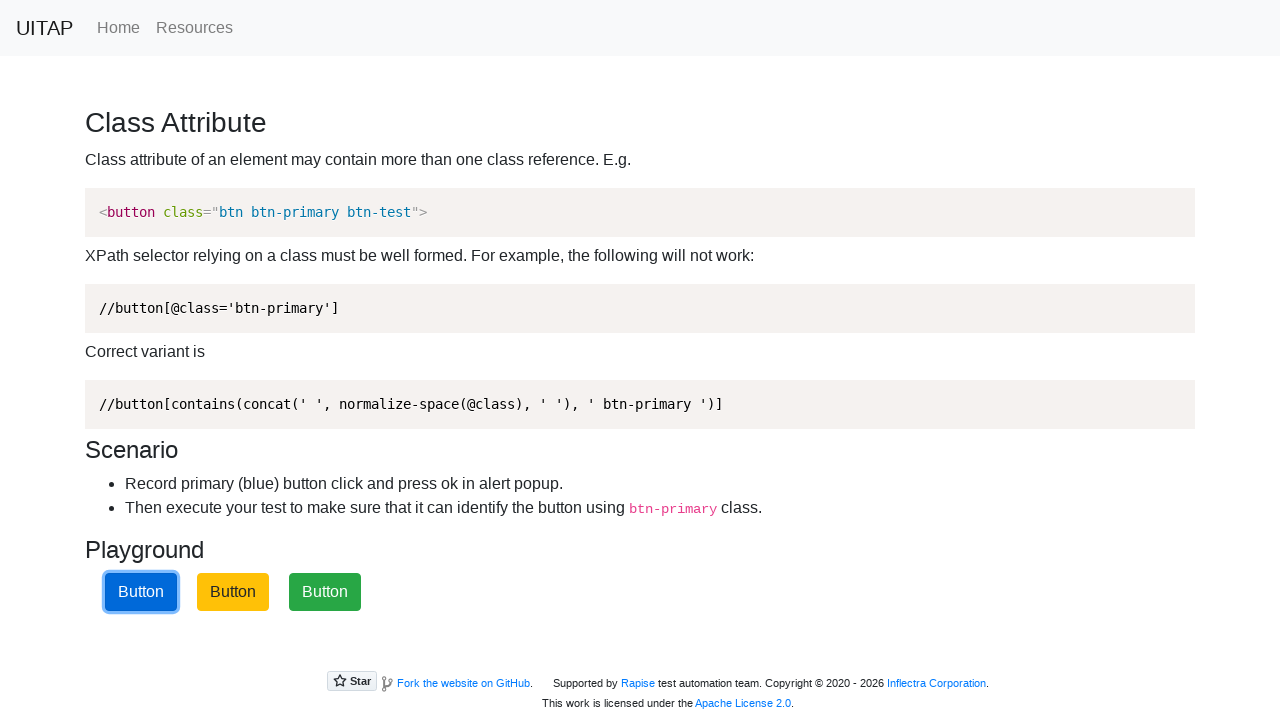

Clicked primary button (third click) at (141, 592) on .btn.btn-primary
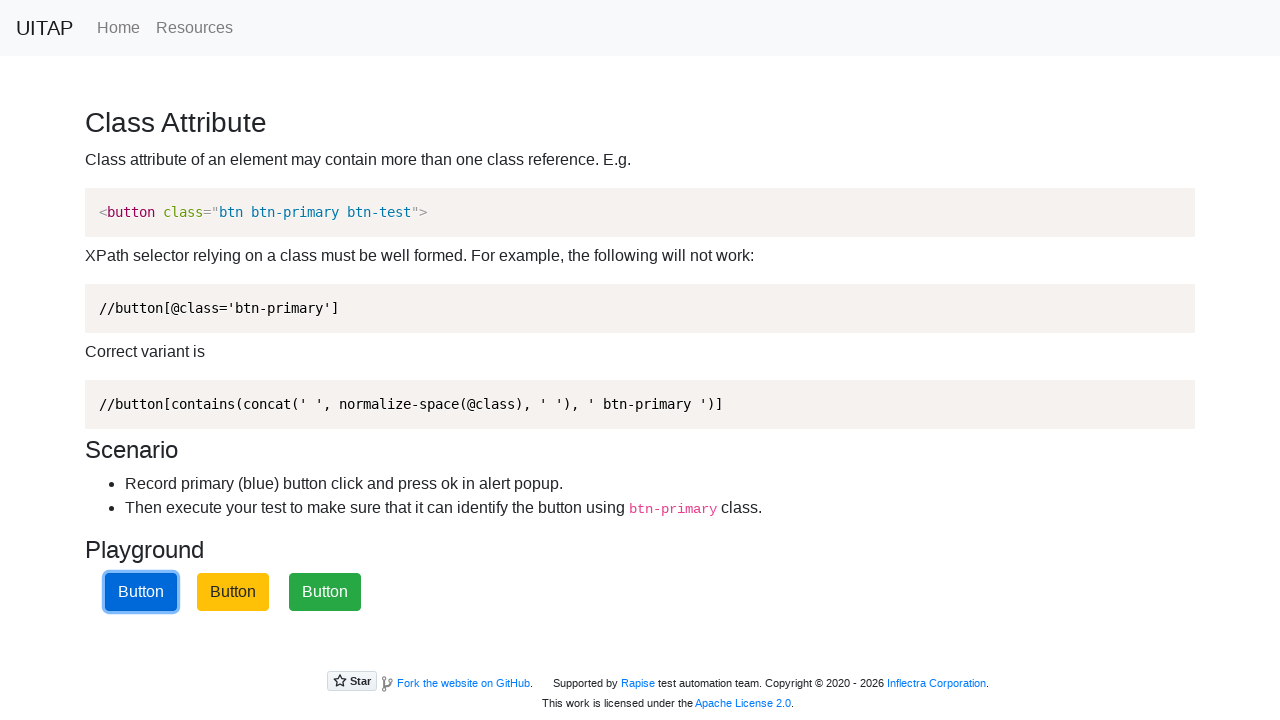

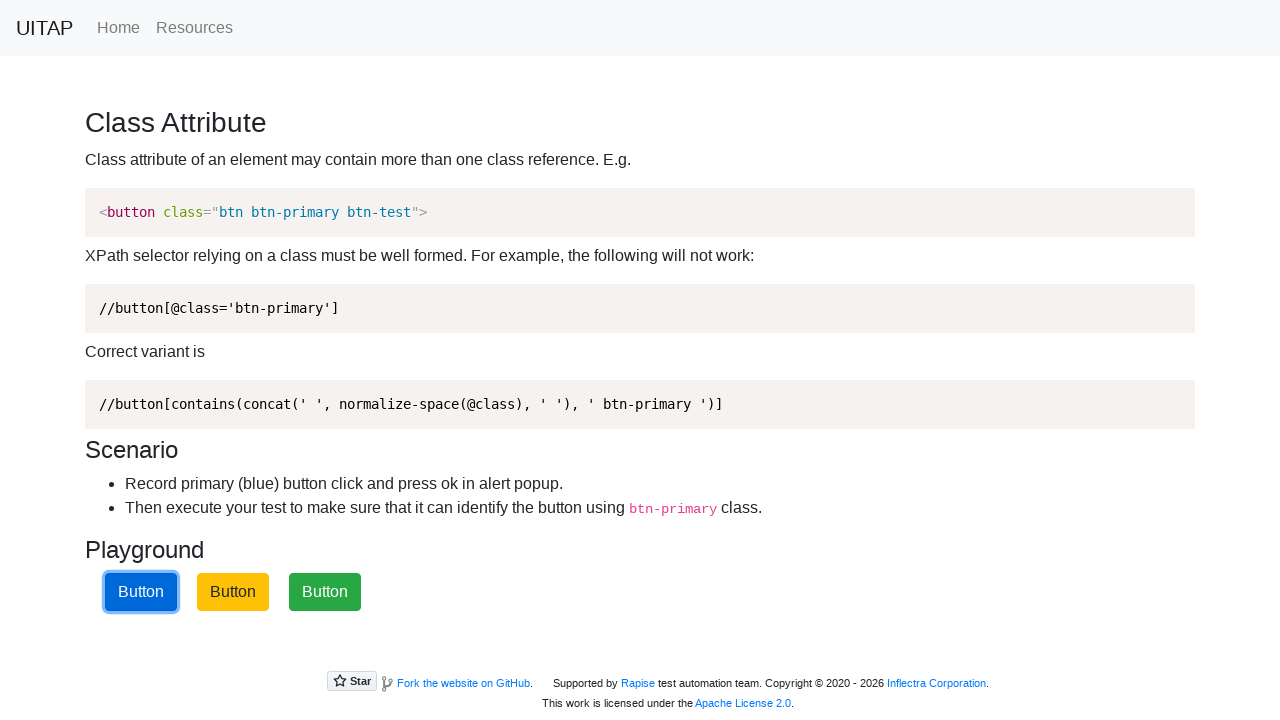